Fills out a practice registration form on demoqa.com with personal details including name, email, gender, phone number, date of birth, subjects, hobbies, address, state and city, then submits the form and closes the confirmation modal.

Starting URL: https://demoqa.com/automation-practice-form

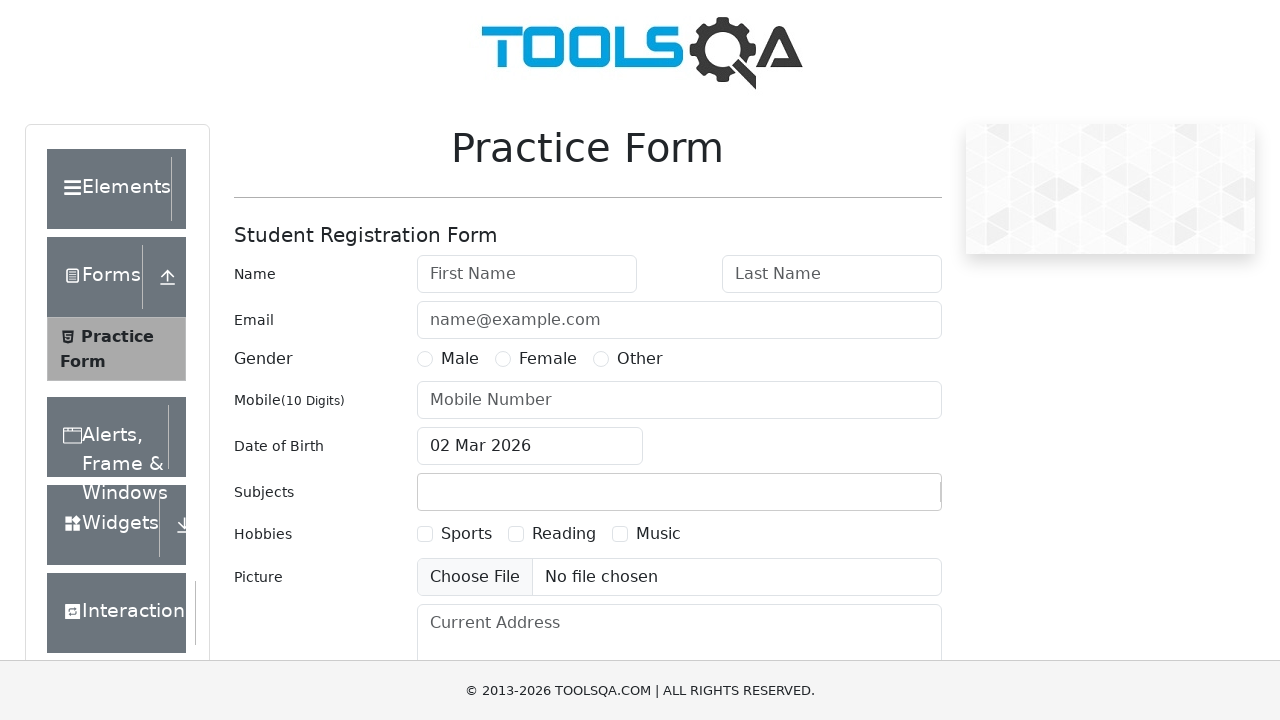

Removed ad iframes and elements that might interfere with the form
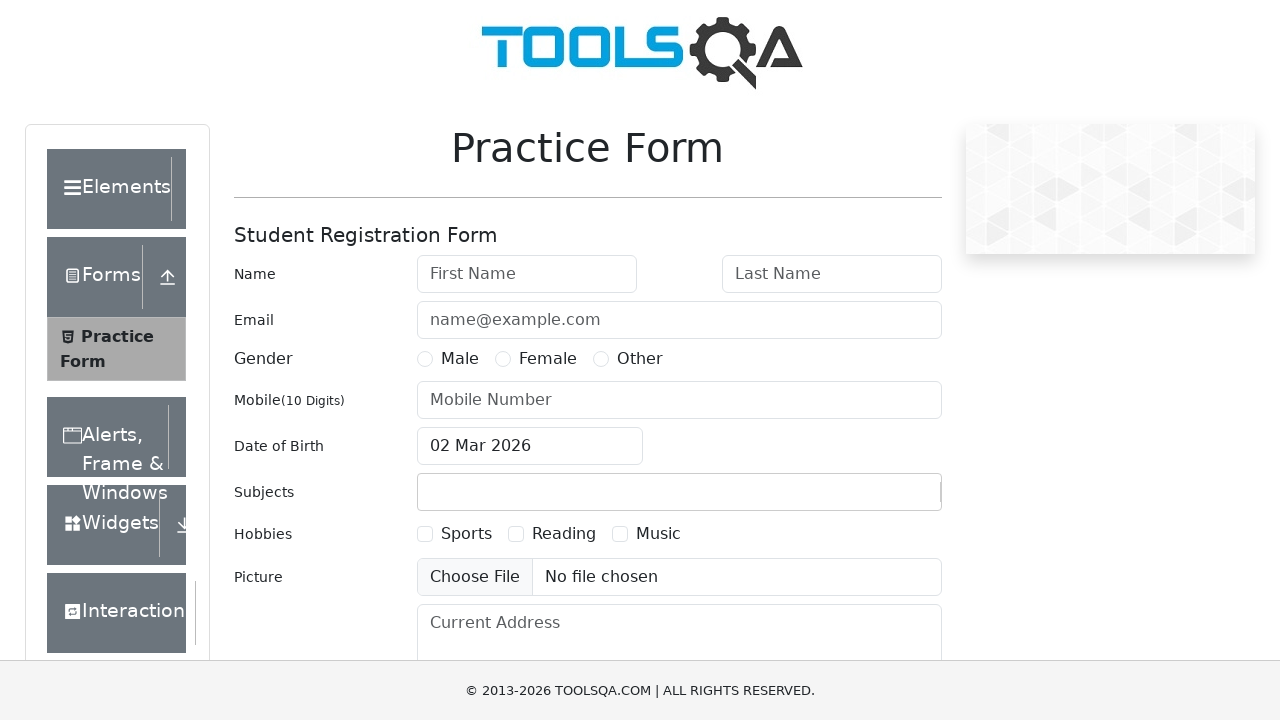

Filled first name field with 'Akshay' on (//input[@class=' mr-sm-2 form-control'])[1] >> xpath=.
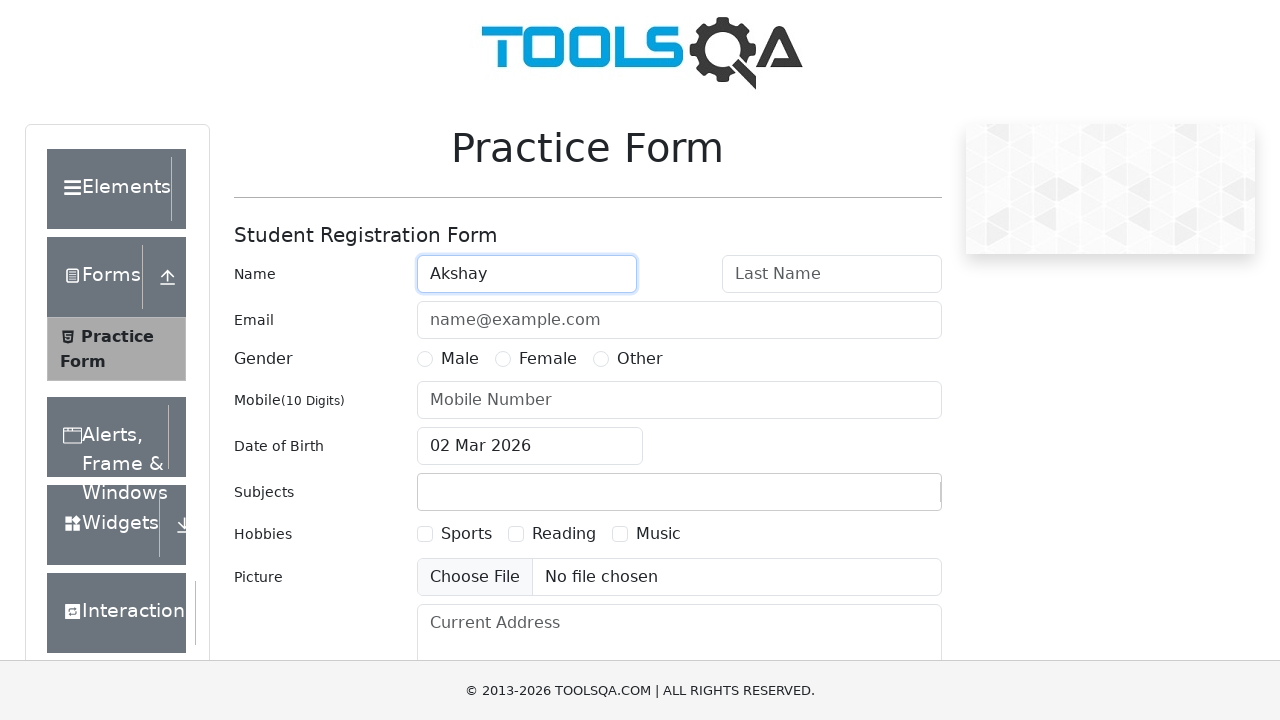

Filled last name field with 'Prakash' on #lastName
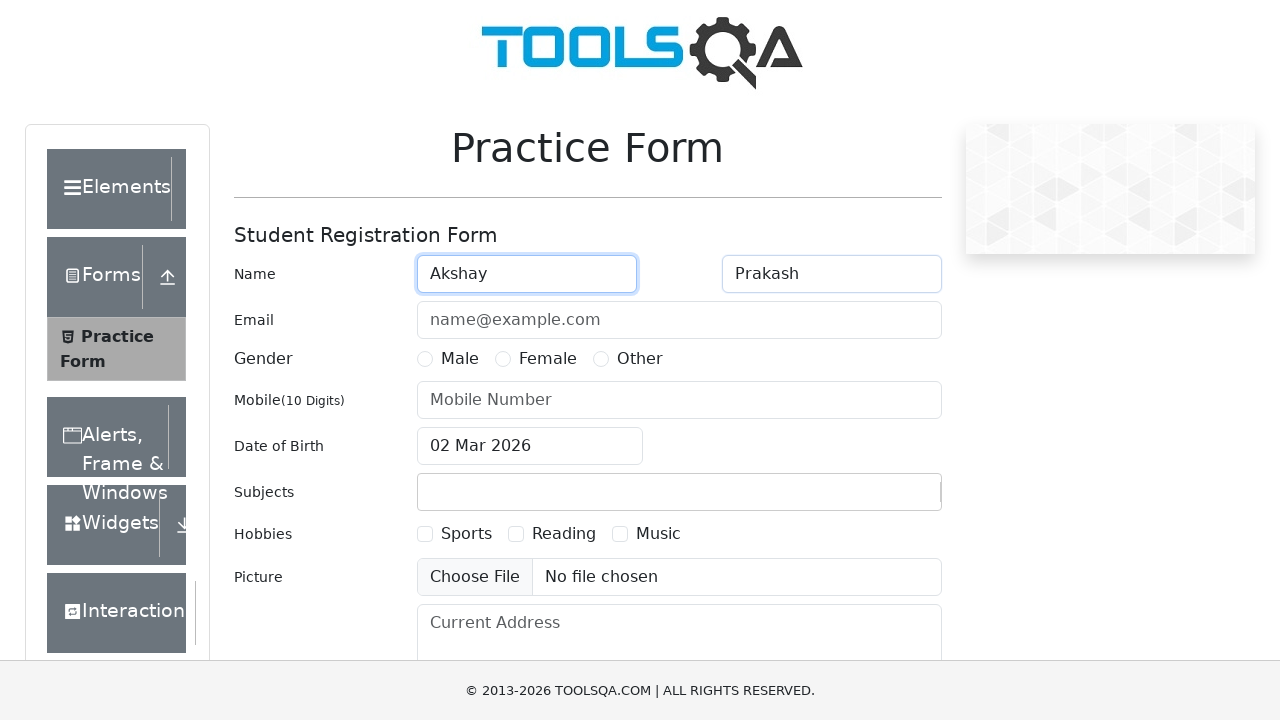

Typed 'maths' in subjects field on #subjectsInput
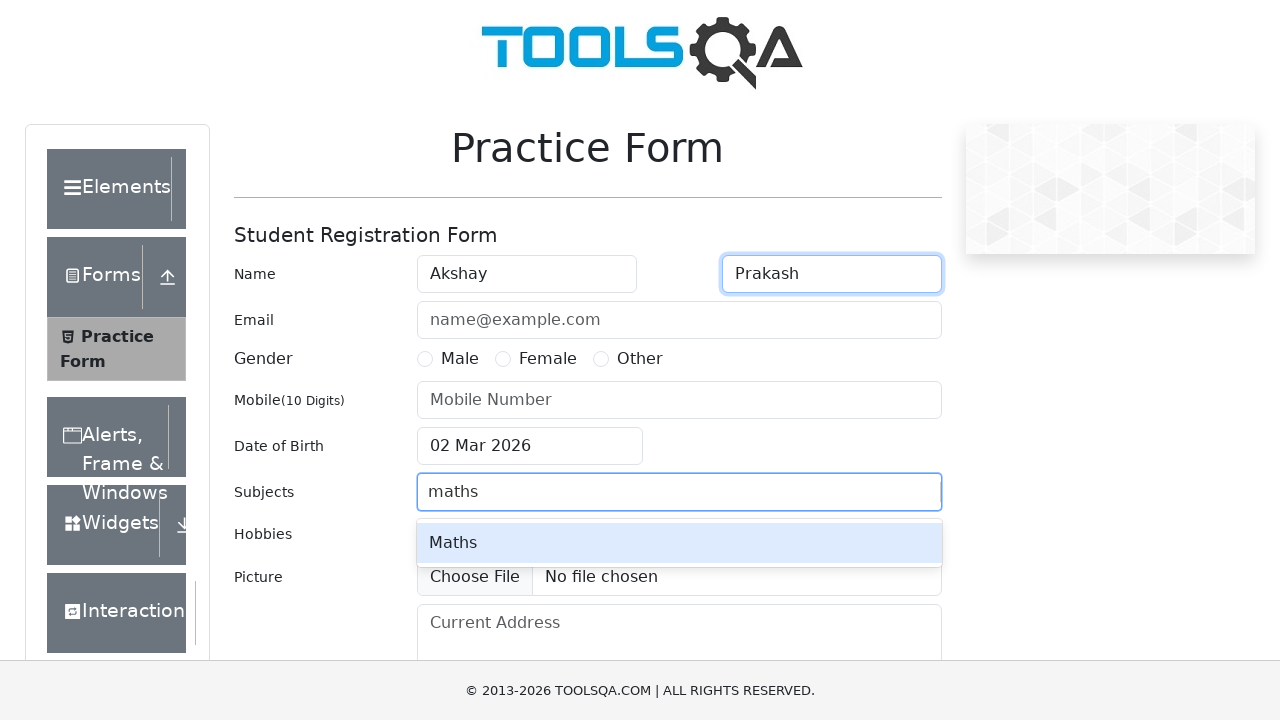

Waited for subject autocomplete options to appear
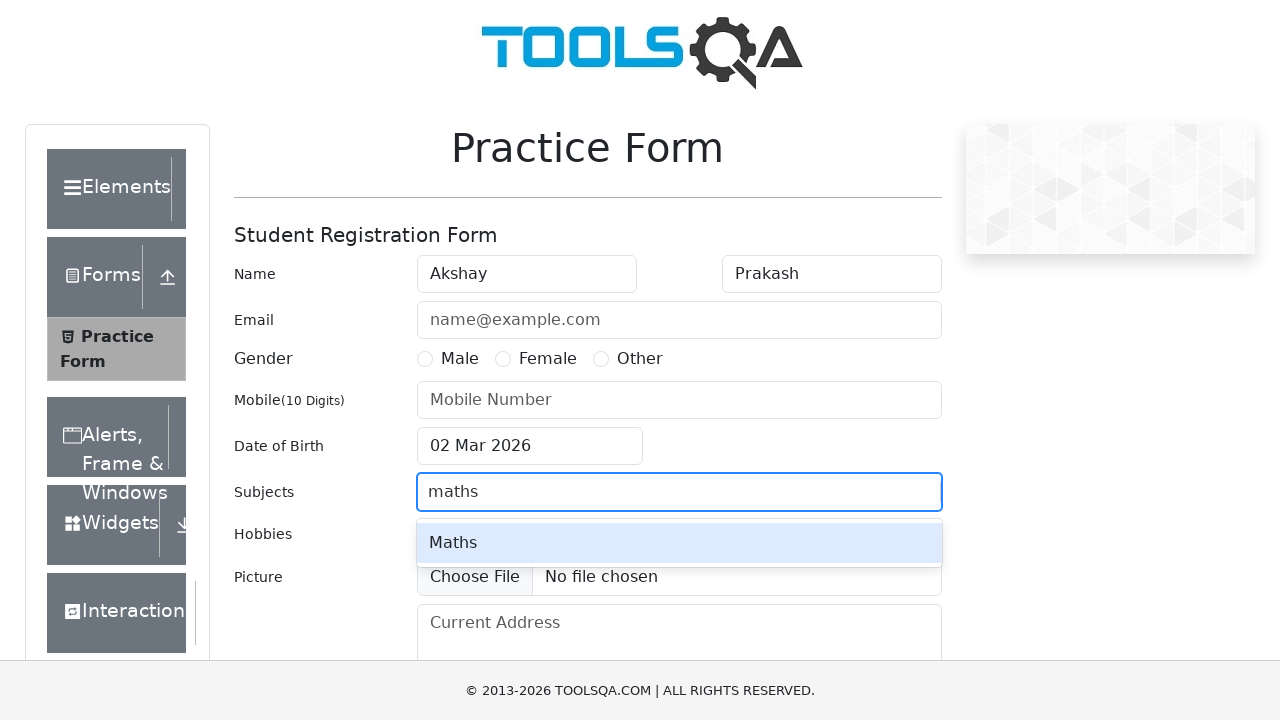

Selected 'Maths' from autocomplete dropdown at (679, 543) on .subjects-auto-complete__option
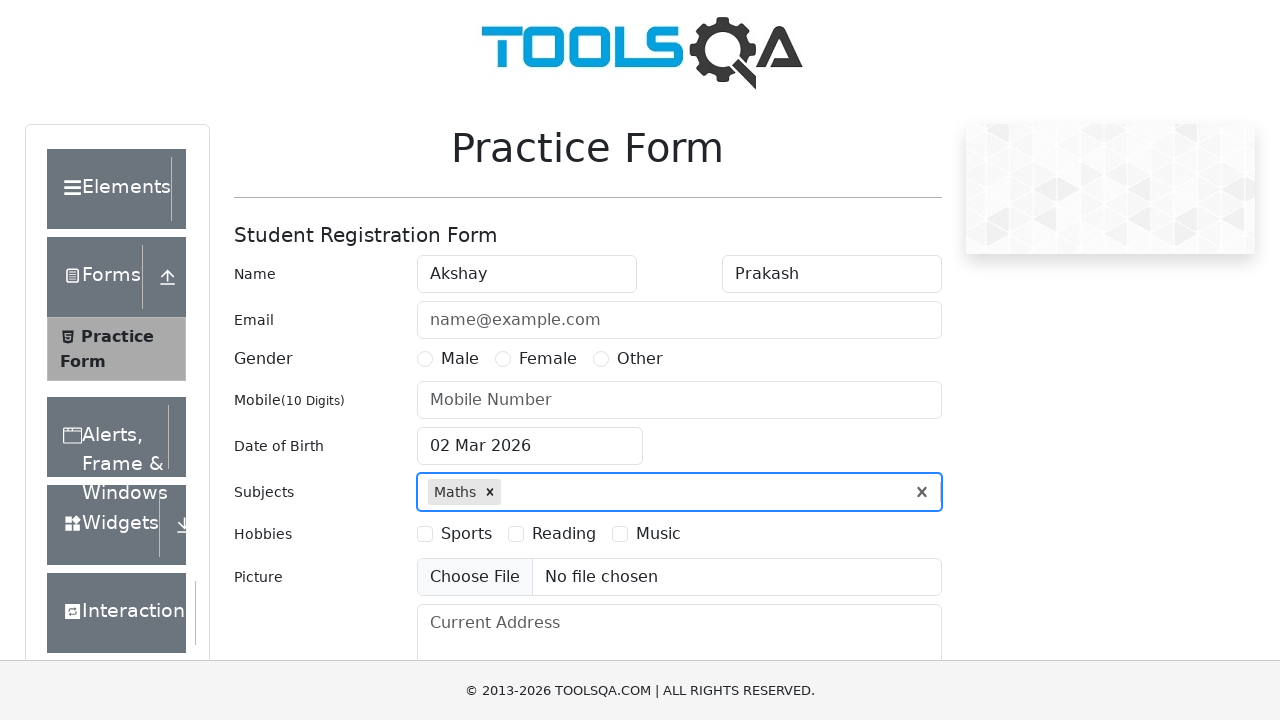

Filled email field with 'testuser847@example.com' on input[placeholder='name@example.com']
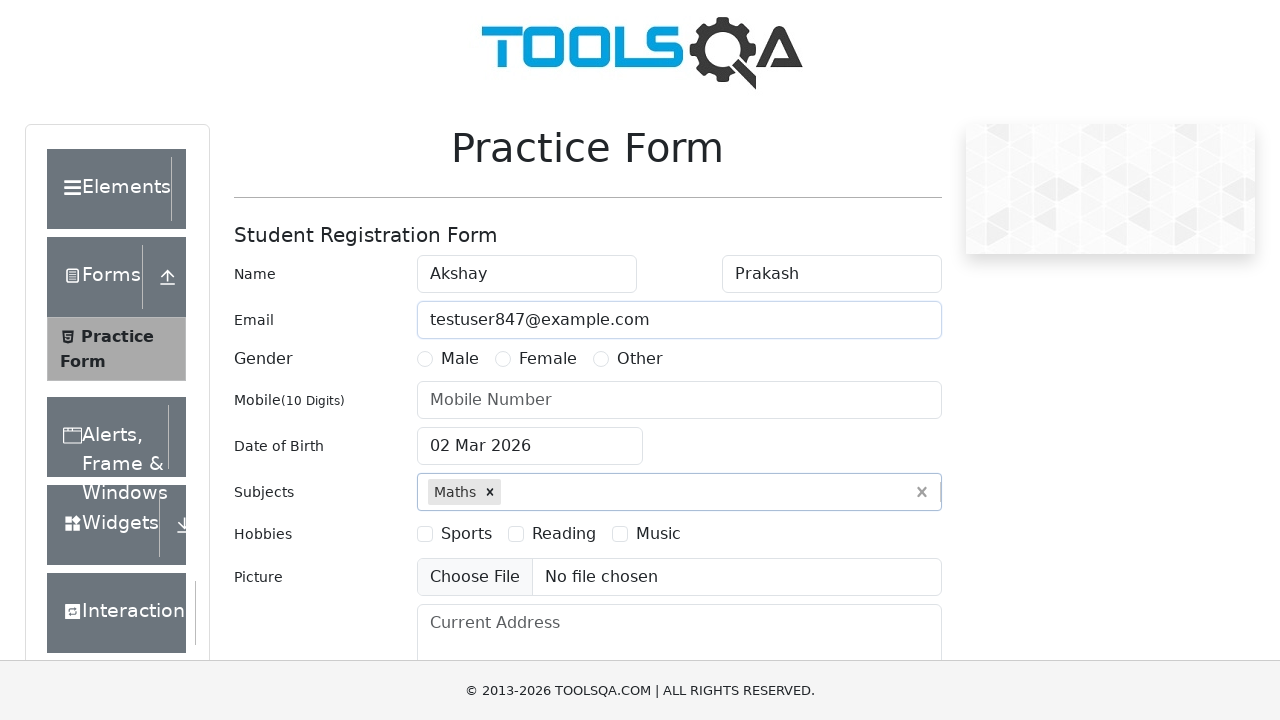

Selected 'Male' gender option at (460, 359) on label[for='gender-radio-1']
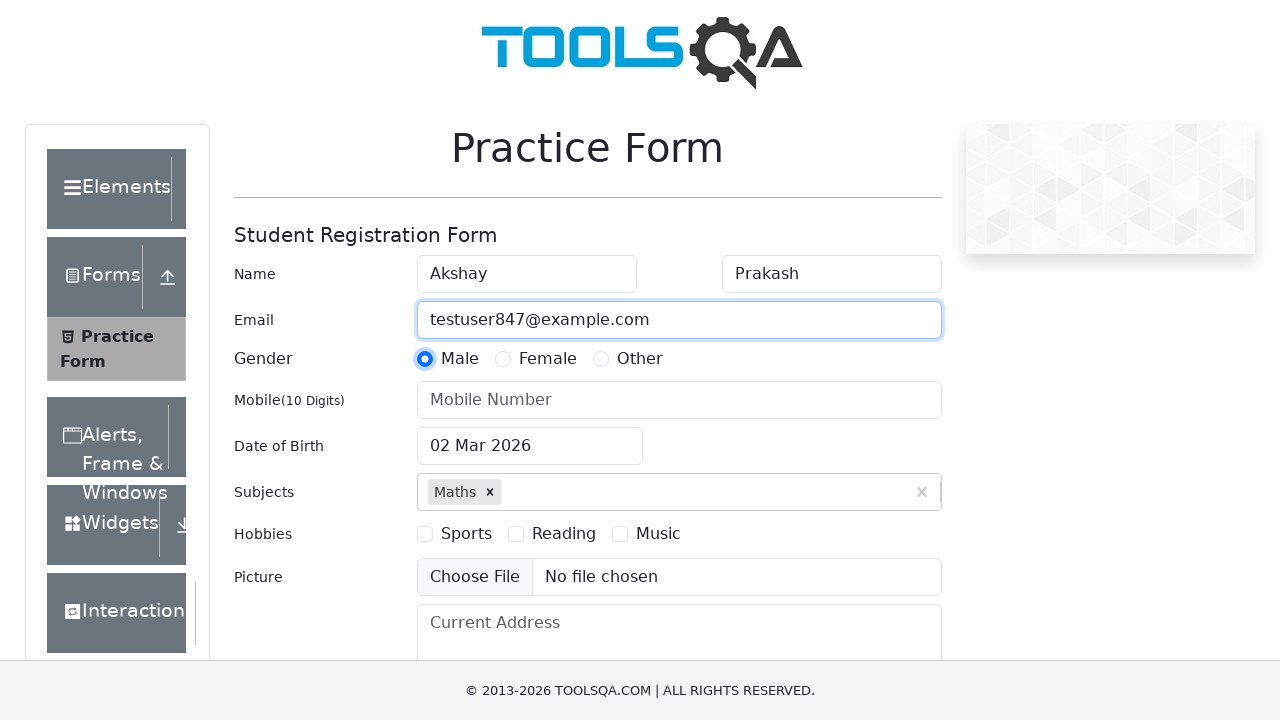

Filled phone number field with '9876543210' on #userNumber
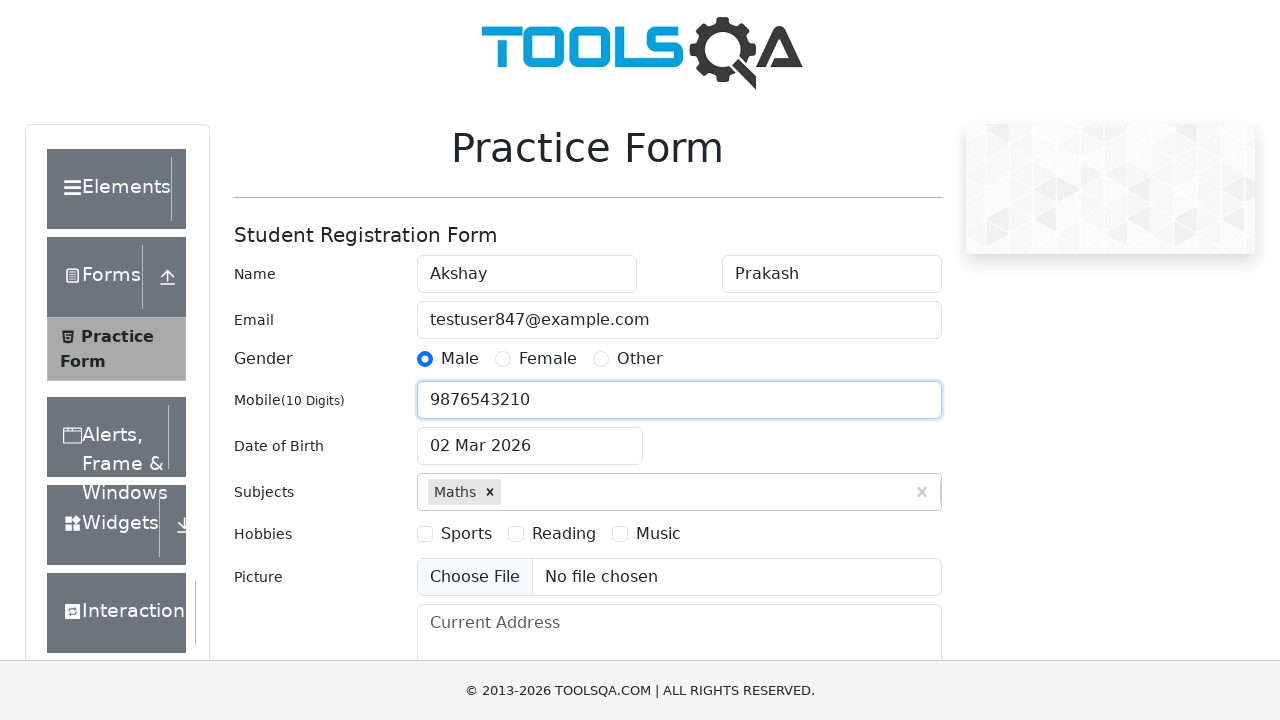

Clicked date of birth input to open date picker at (530, 446) on #dateOfBirthInput
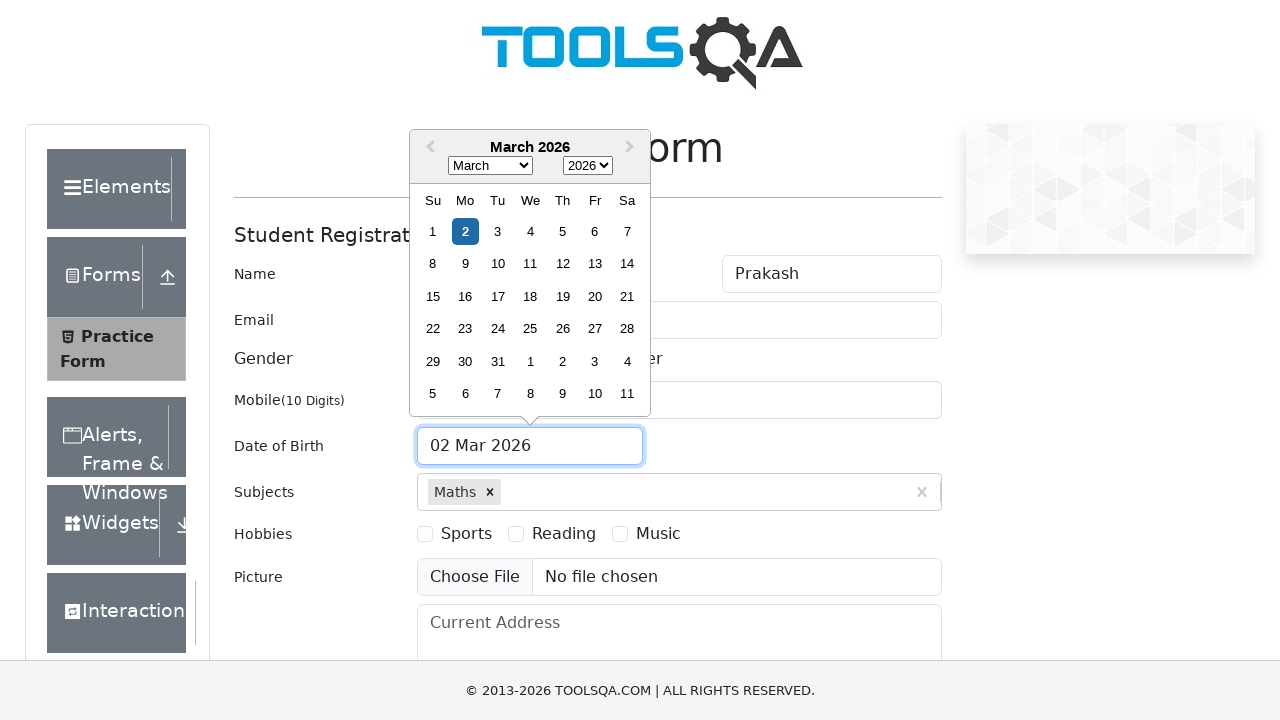

Waited for date picker calendar to appear
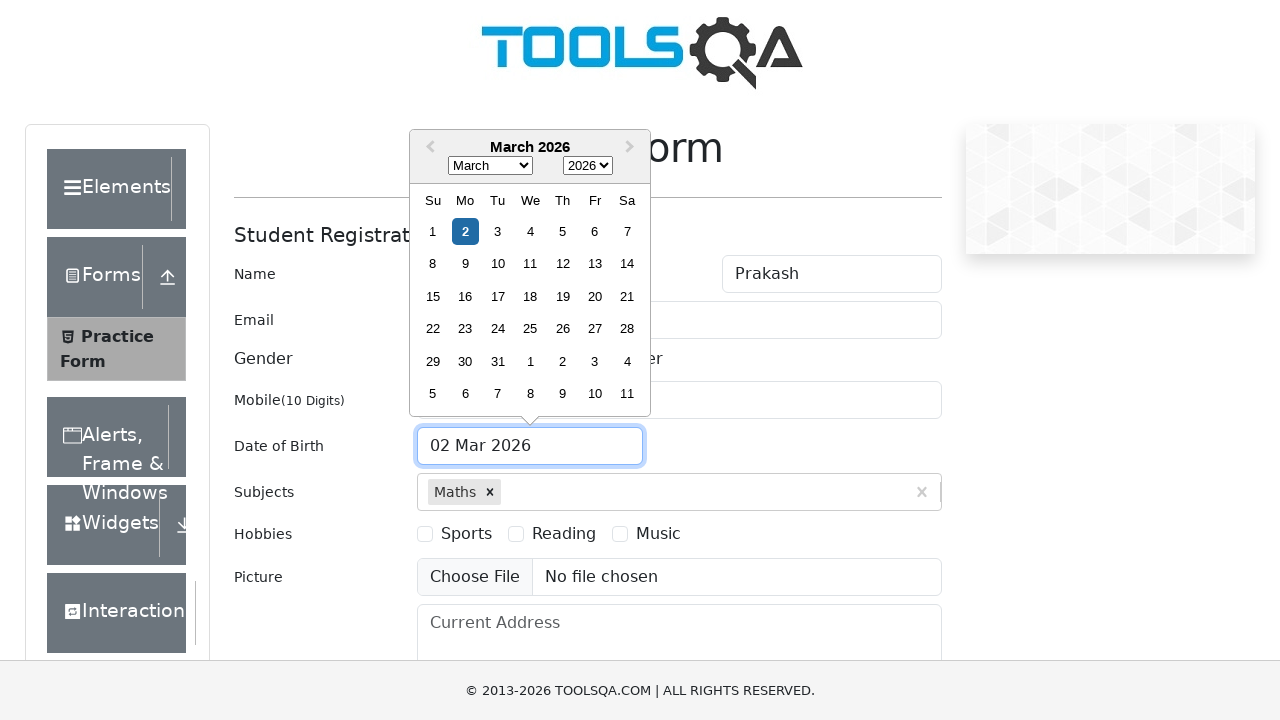

Selected month July in date picker on .react-datepicker__month-select
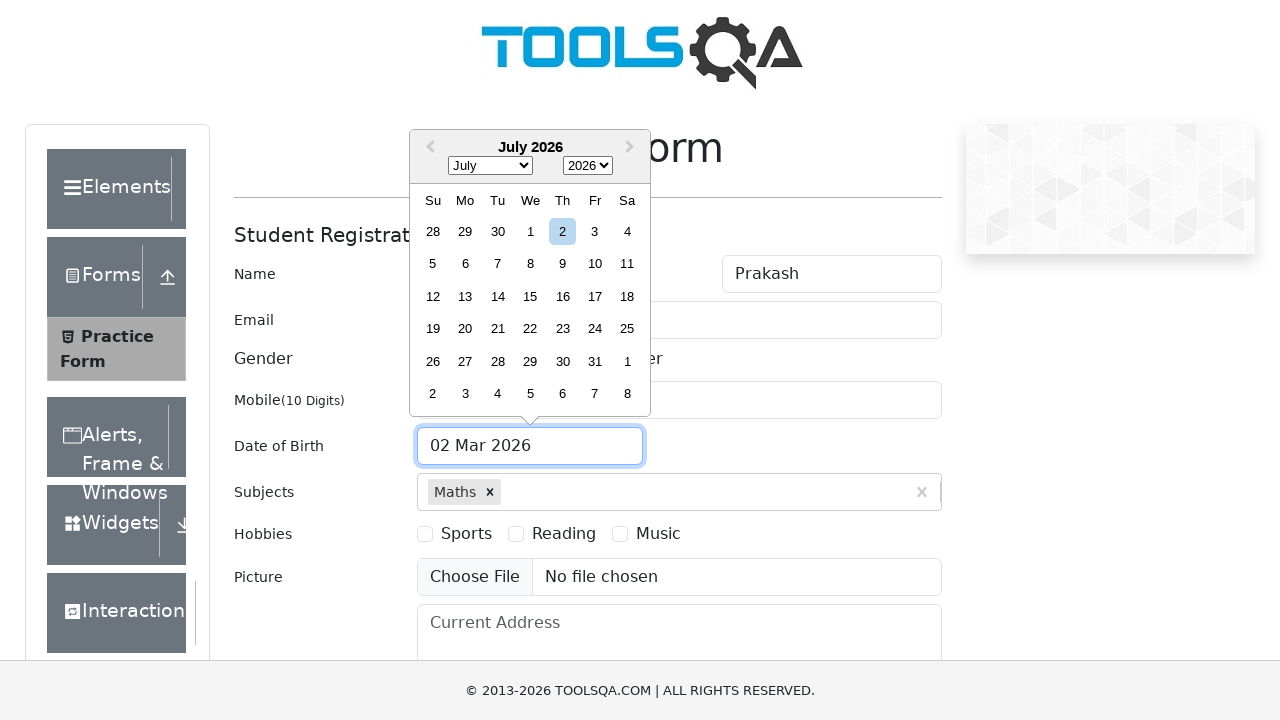

Selected year 1995 in date picker on .react-datepicker__year-select
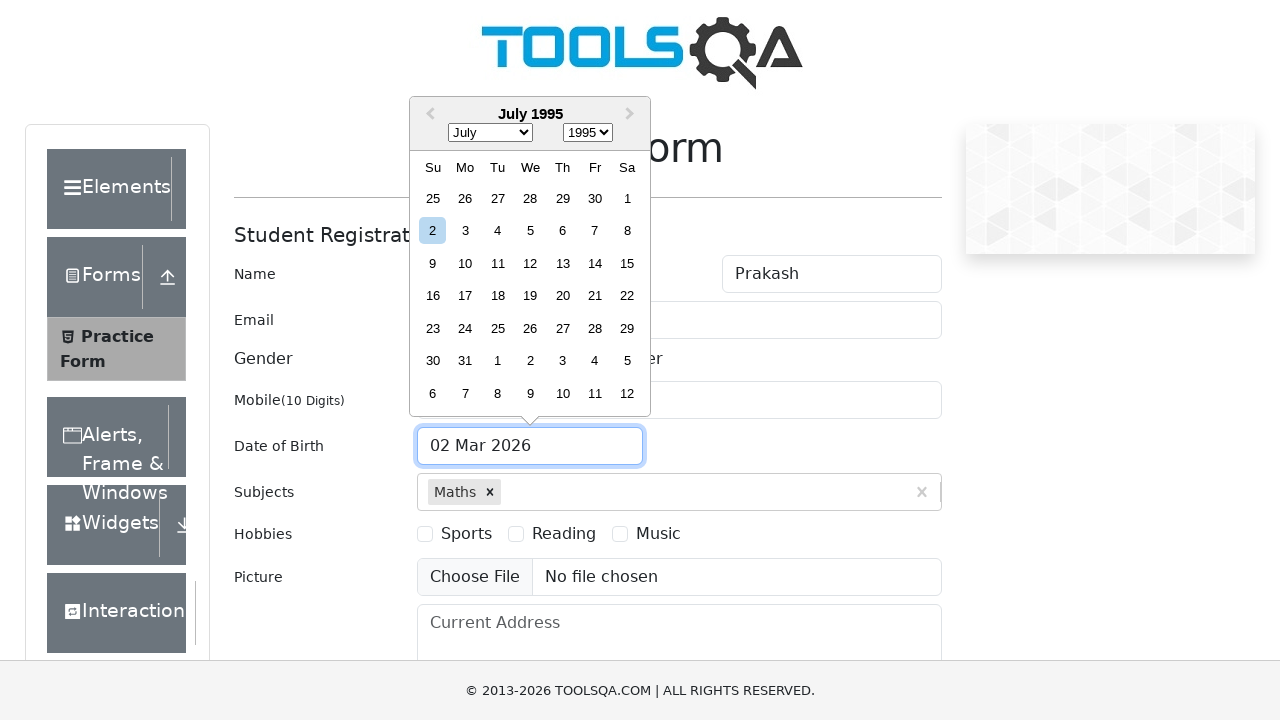

Selected 15th day in date picker - Date of birth set to July 15, 1995 at (627, 263) on .react-datepicker__day--015:not(.react-datepicker__day--outside-month)
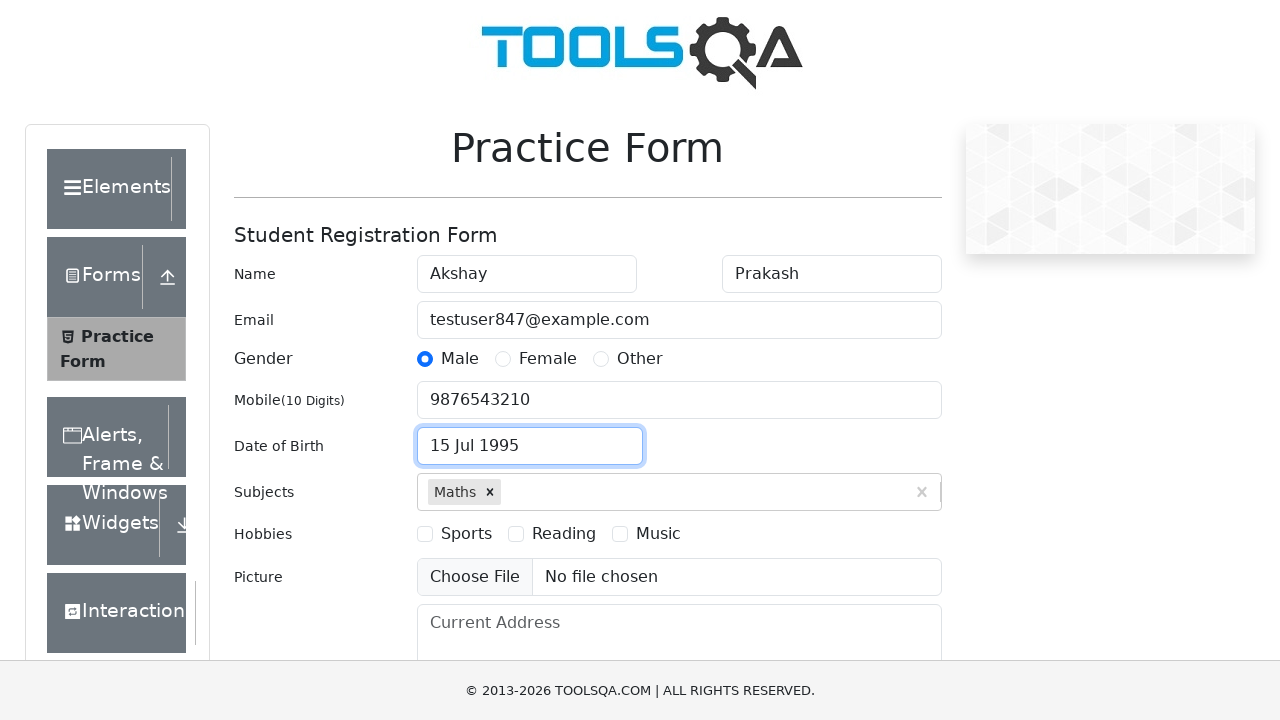

Selected 'Sports' hobby checkbox at (466, 534) on label[for='hobbies-checkbox-1']
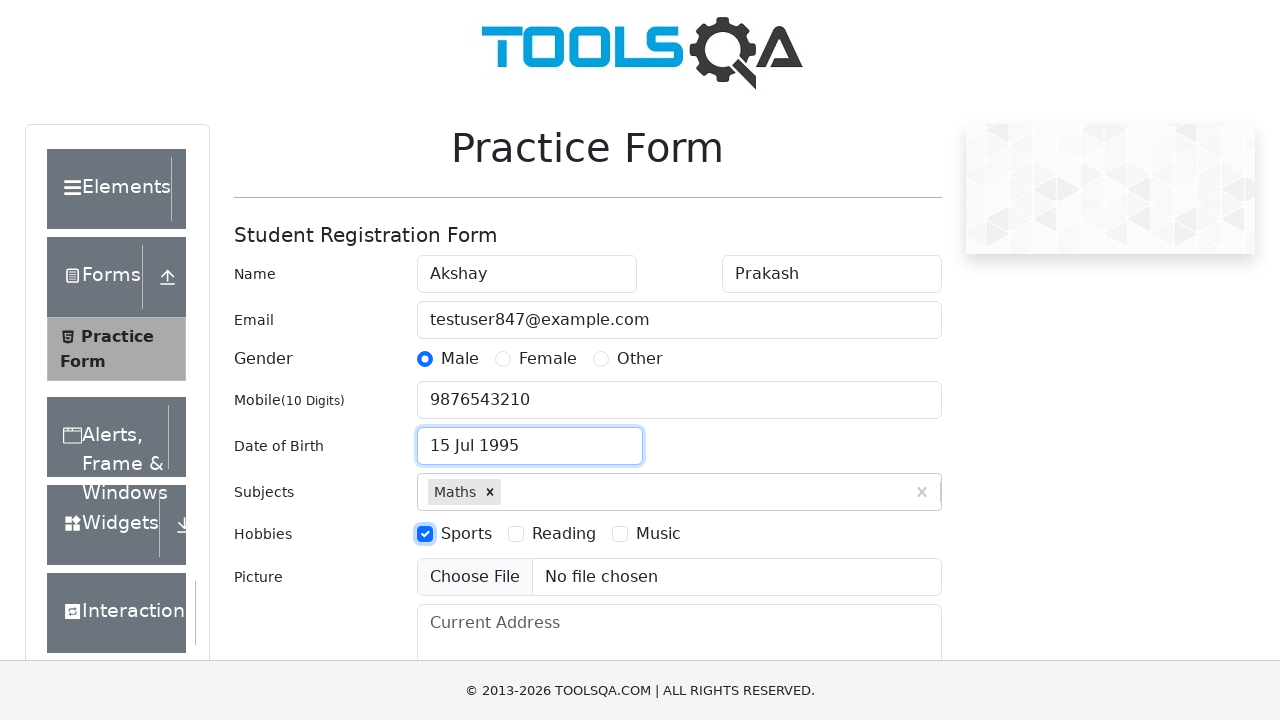

Filled current address field with '123 Test Street, Sample City' on #currentAddress
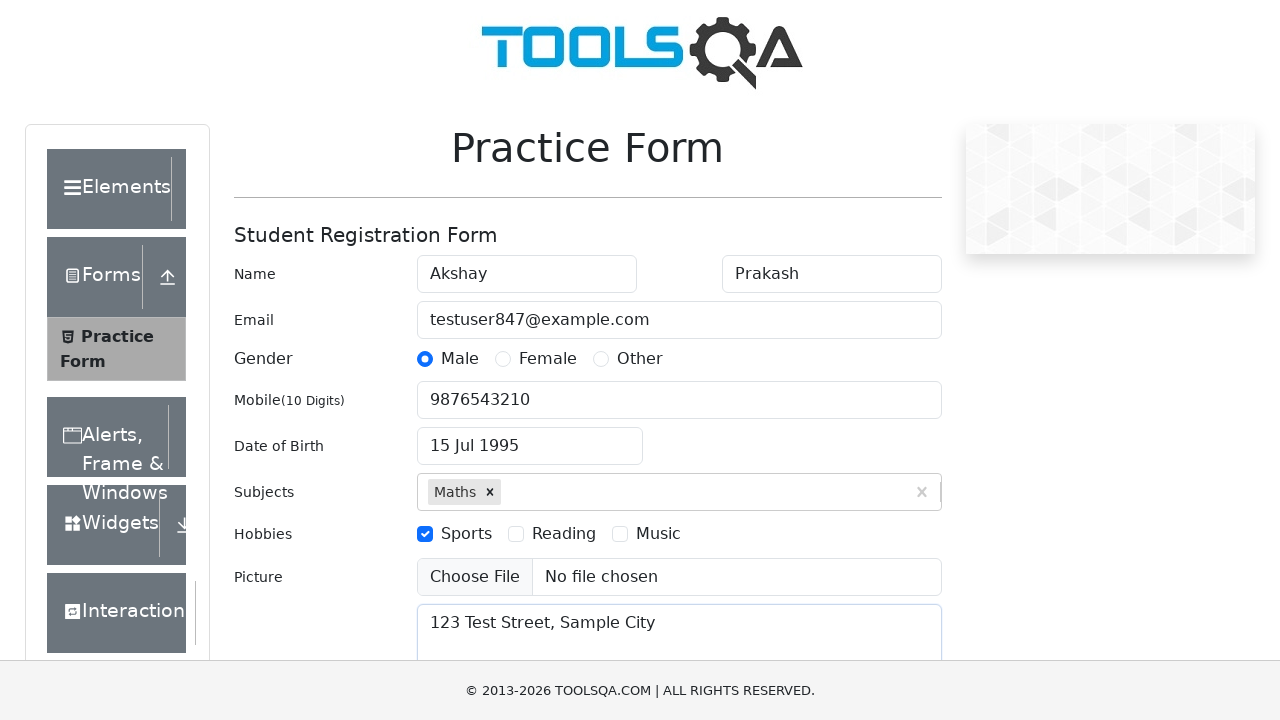

Clicked state dropdown to open it at (527, 437) on #state
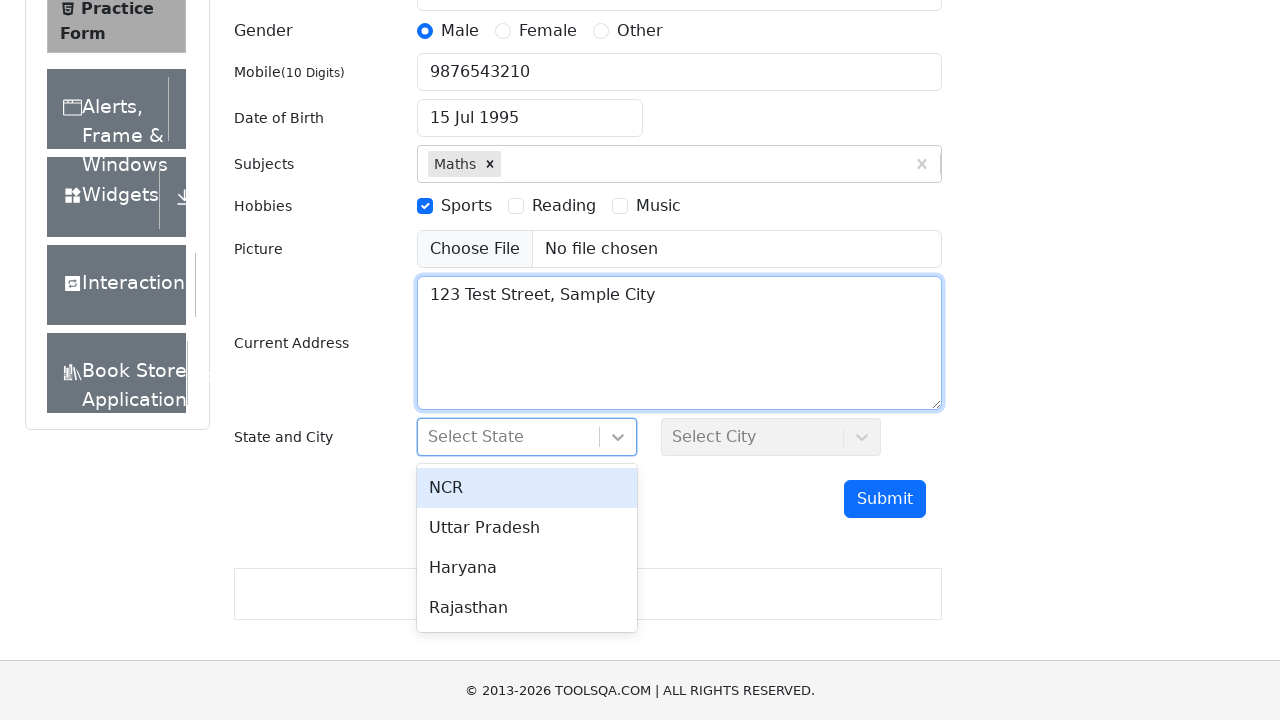

Typed 'NCR' in state search field on #react-select-3-input
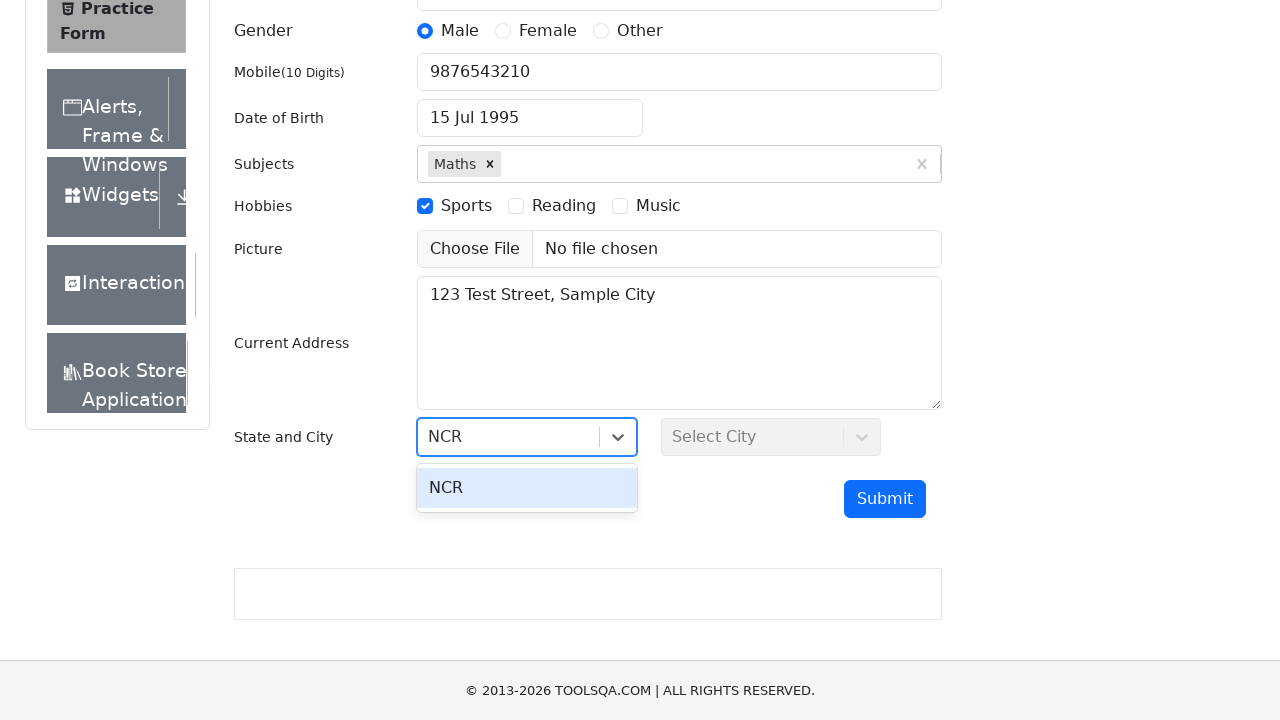

Selected 'NCR' state from dropdown on #react-select-3-input
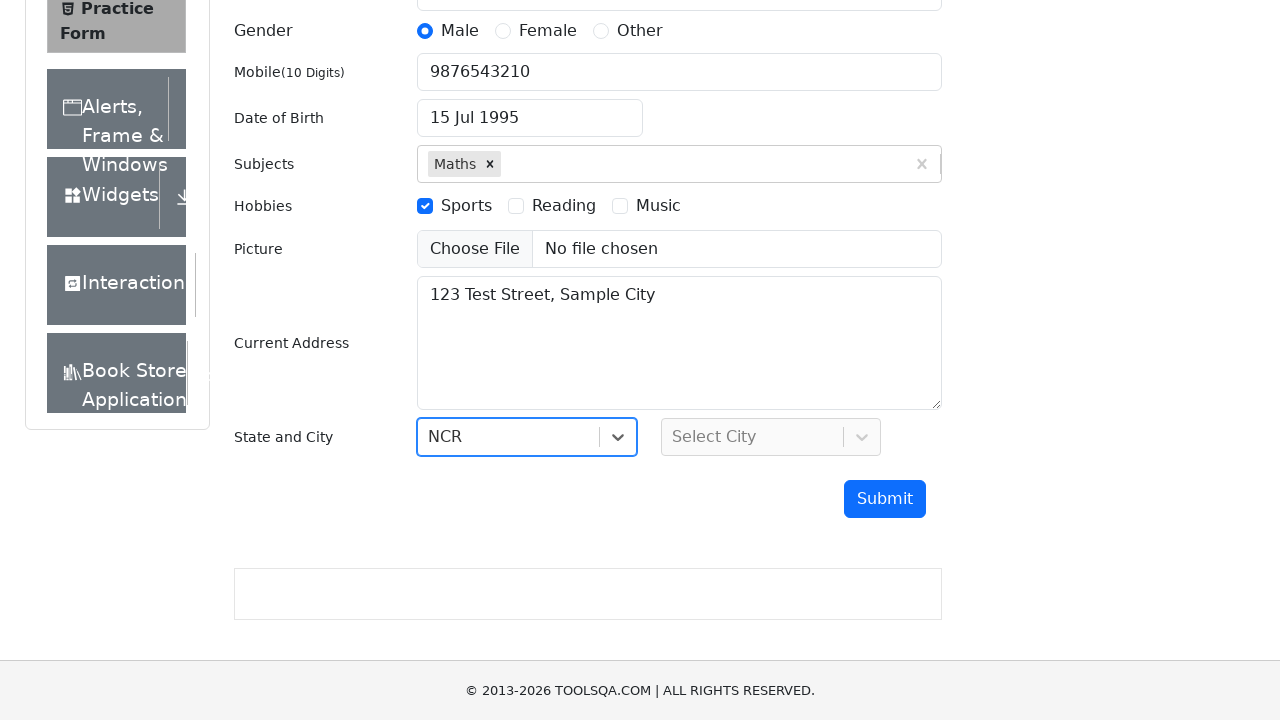

Clicked city dropdown to open it at (771, 437) on #city
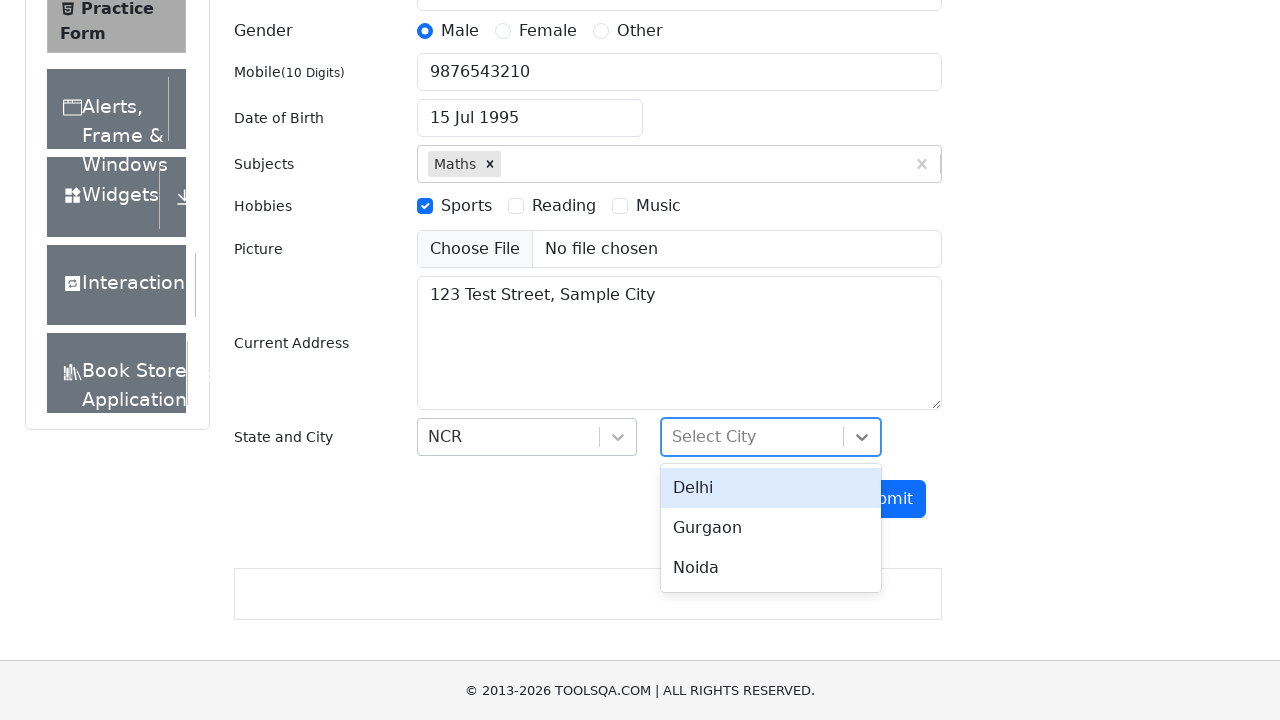

Typed 'Delhi' in city search field on #react-select-4-input
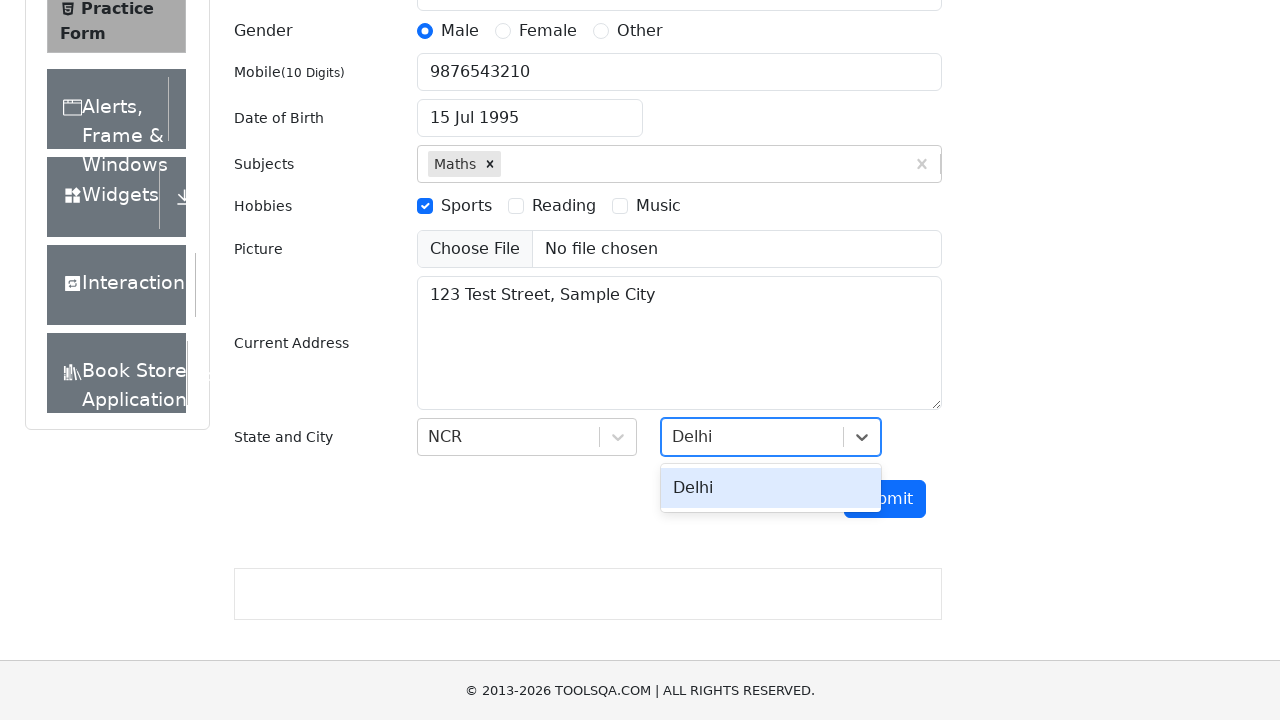

Selected 'Delhi' city from dropdown on #react-select-4-input
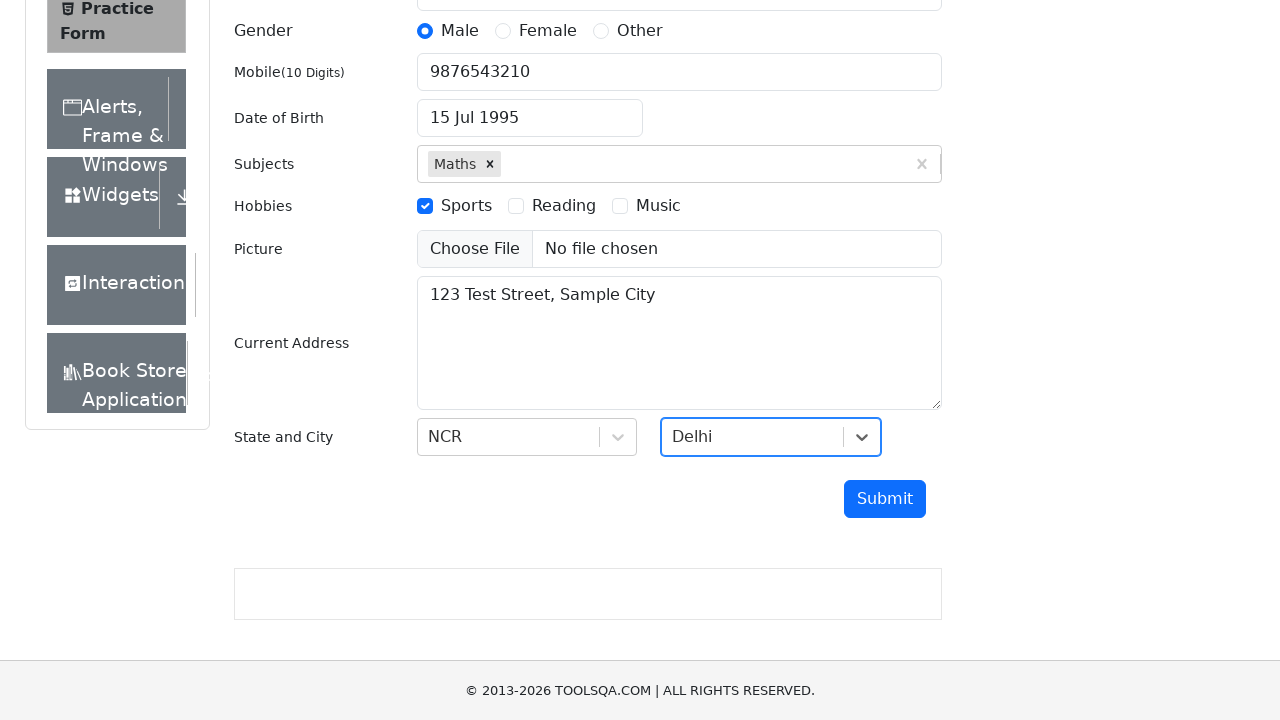

Scrolled to submit button
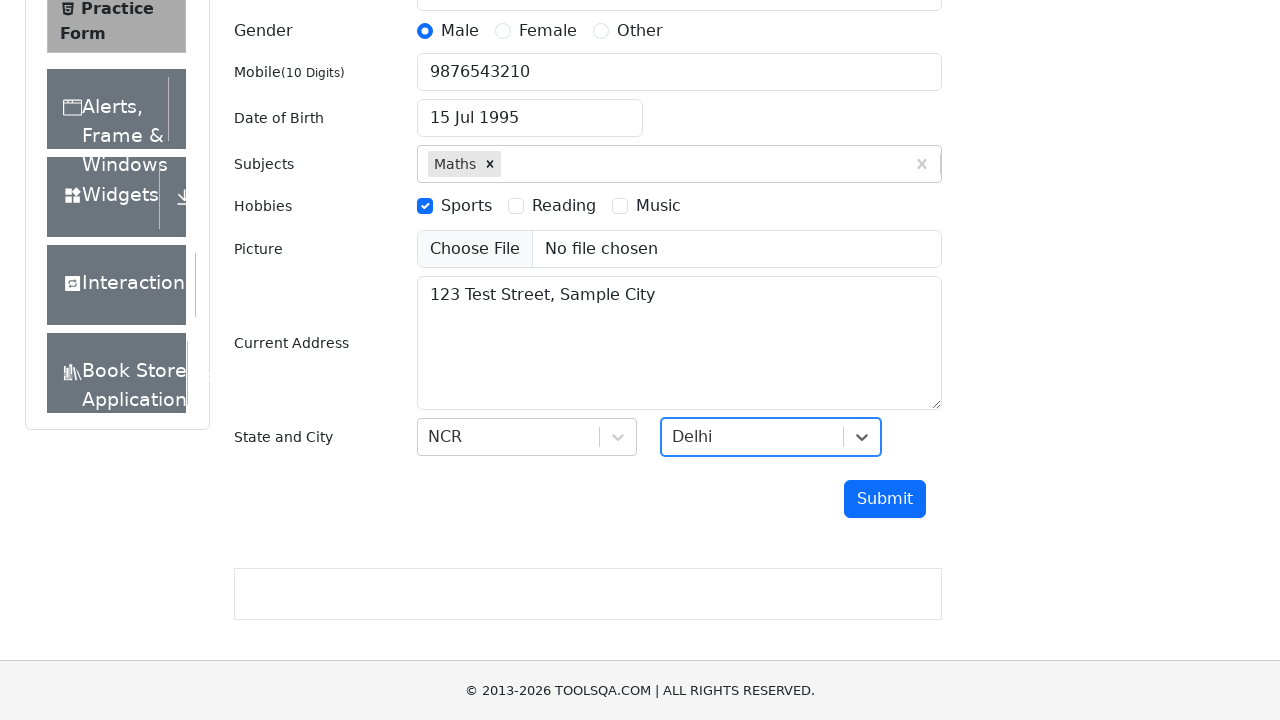

Clicked submit button to submit the registration form at (885, 499) on #submit
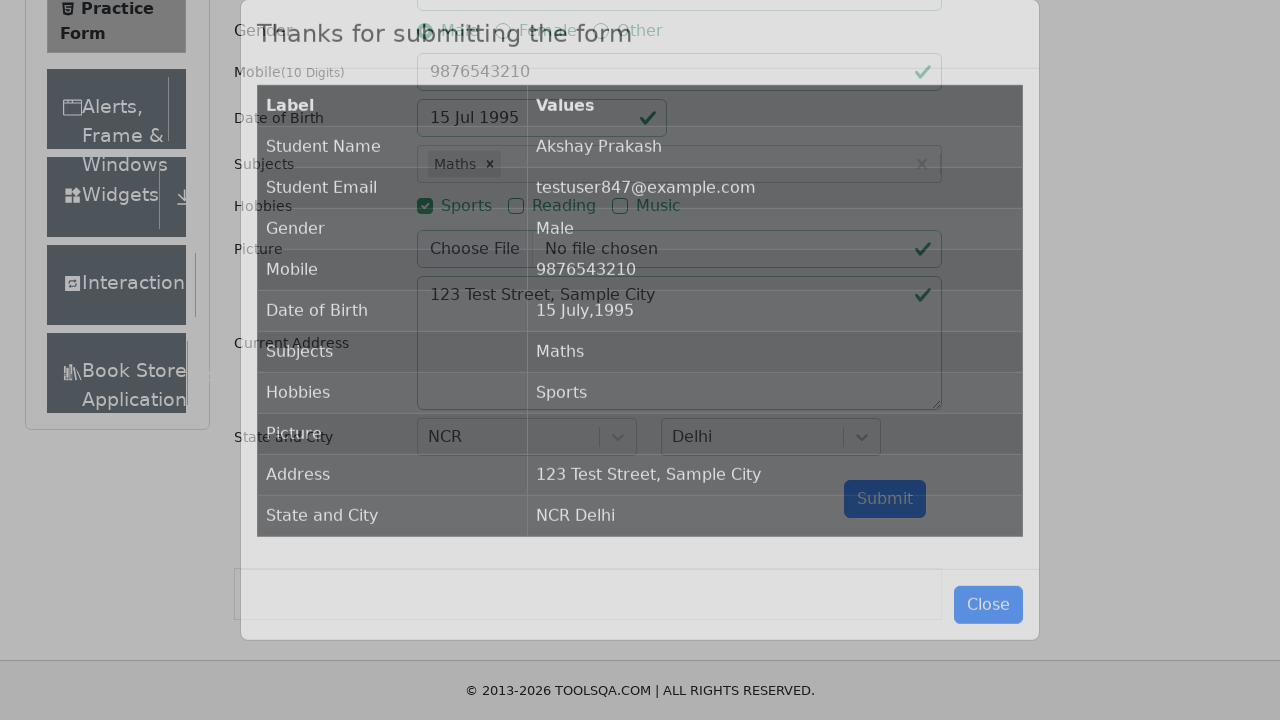

Waited for confirmation modal to appear
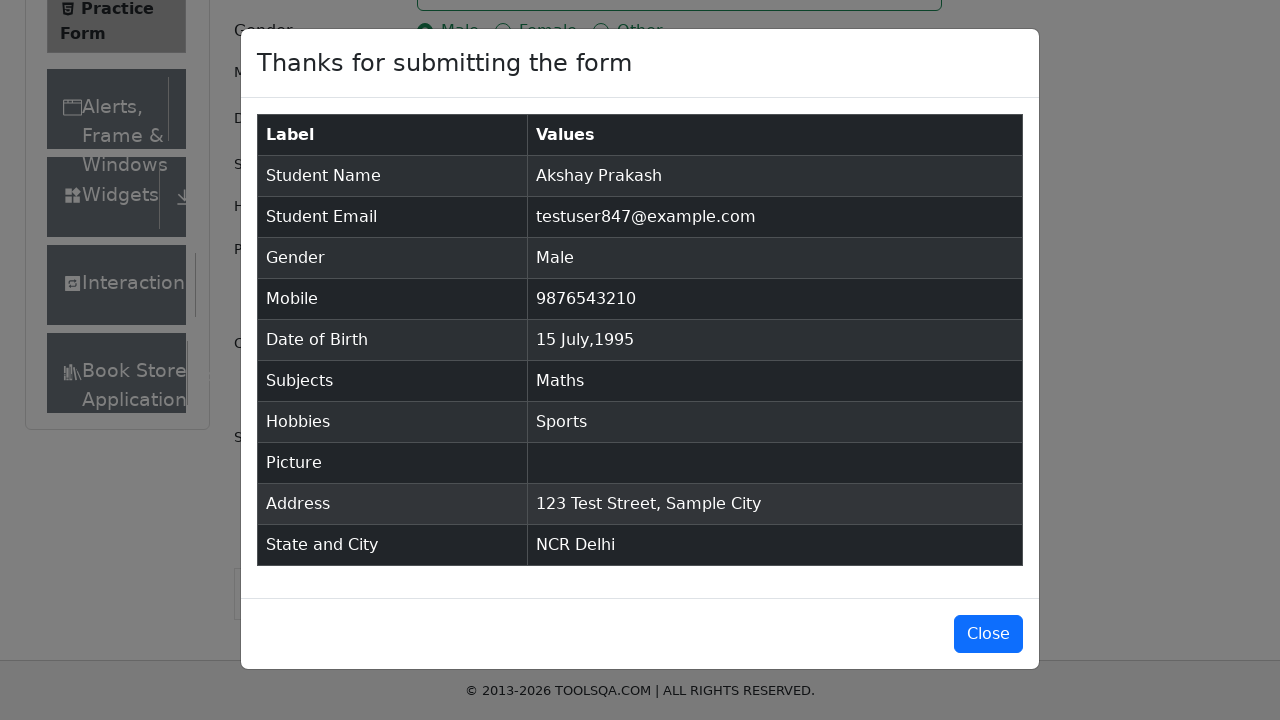

Closed confirmation modal at (988, 634) on #closeLargeModal
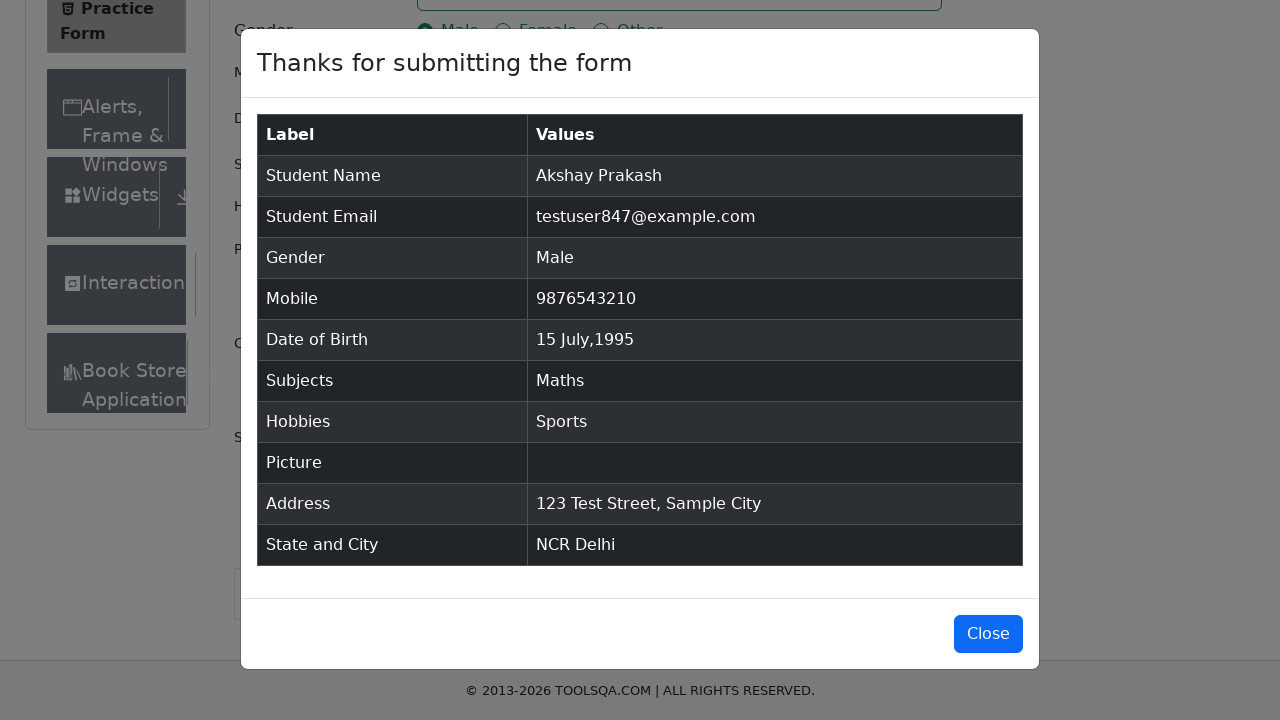

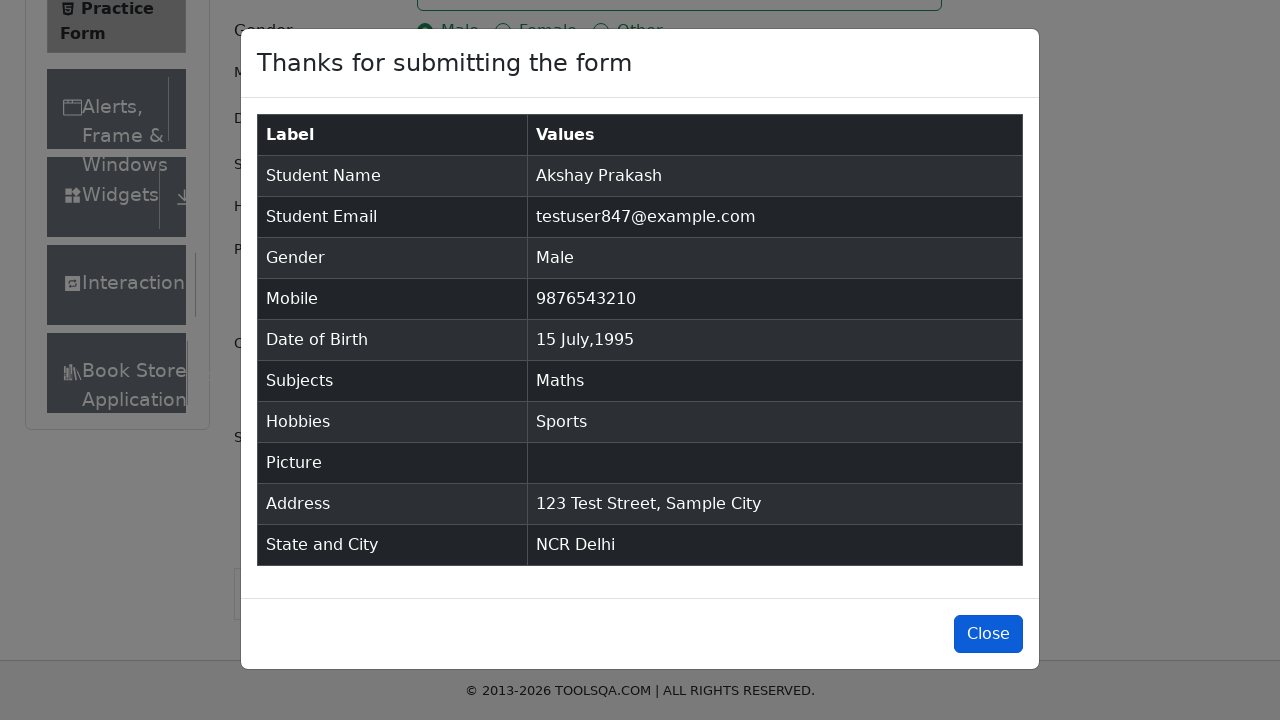